Tests dynamic loading functionality where content is rendered after a loading bar completes. Clicks a start button and waits for the dynamically loaded content to appear, then verifies the displayed text.

Starting URL: http://the-internet.herokuapp.com/dynamic_loading/2

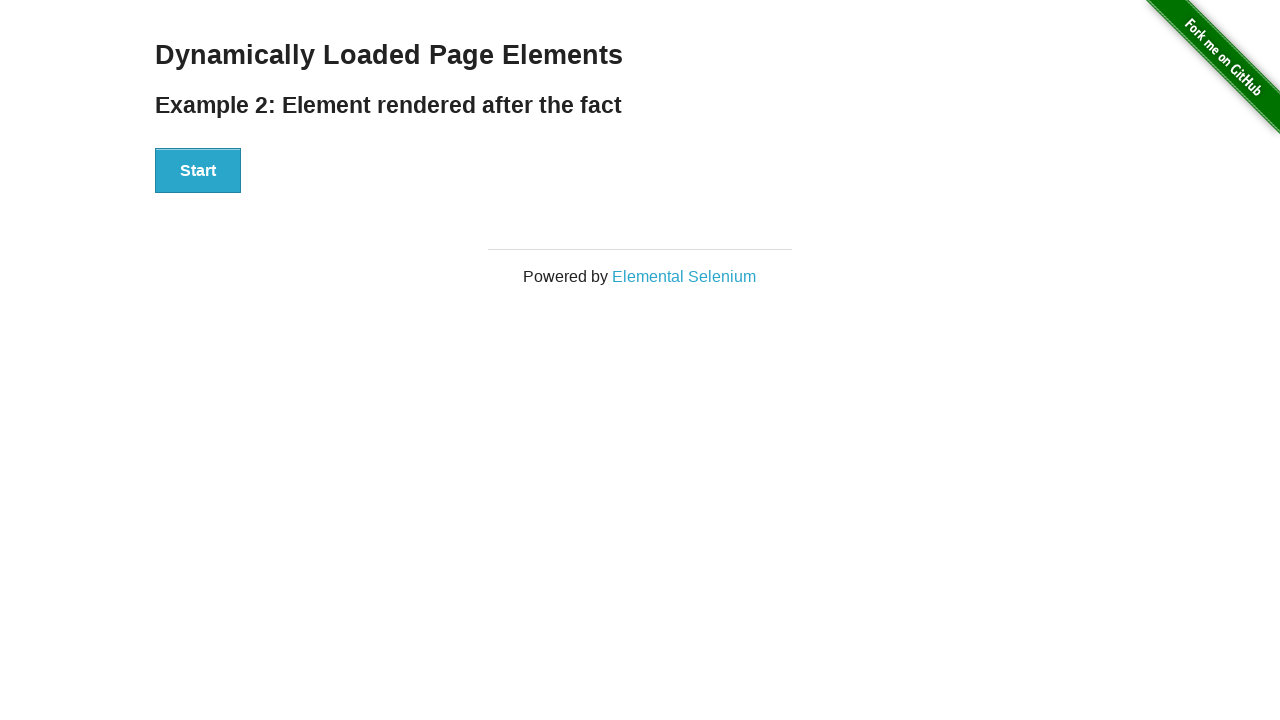

Clicked the Start button to initiate dynamic loading at (198, 171) on #start button
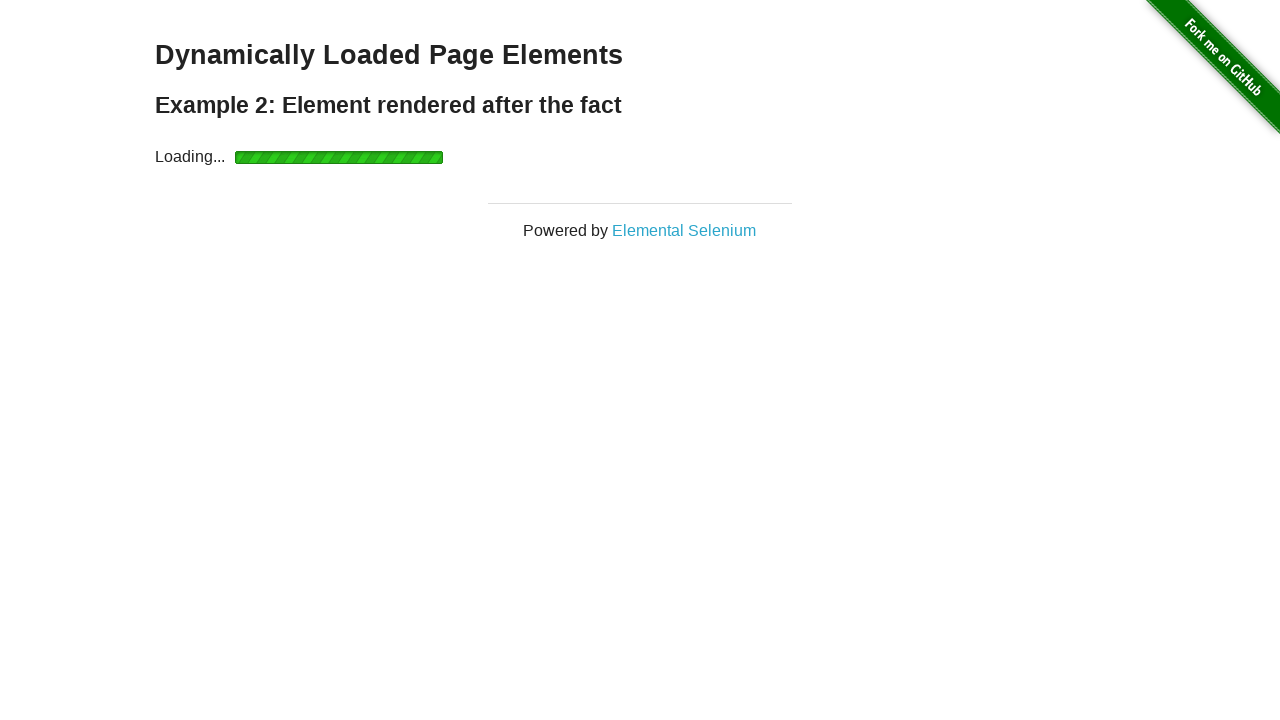

Waited for dynamically loaded content to appear after loading bar completion
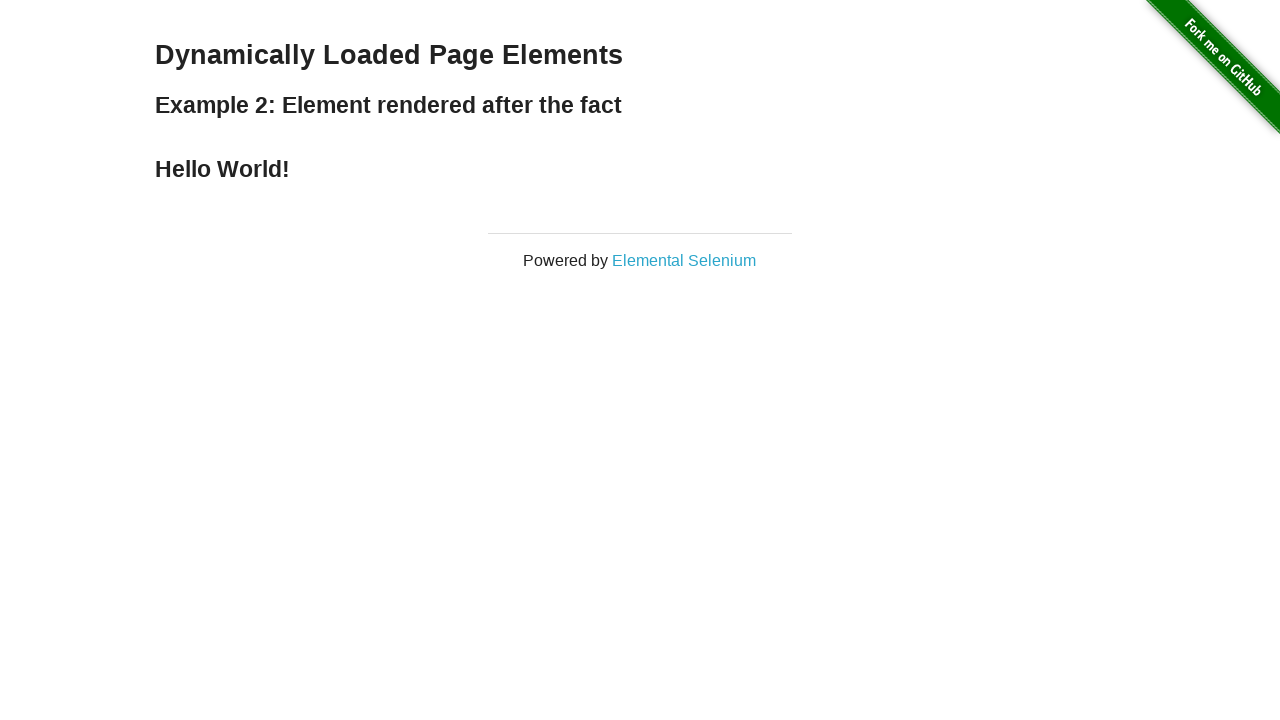

Retrieved text content from the finish element
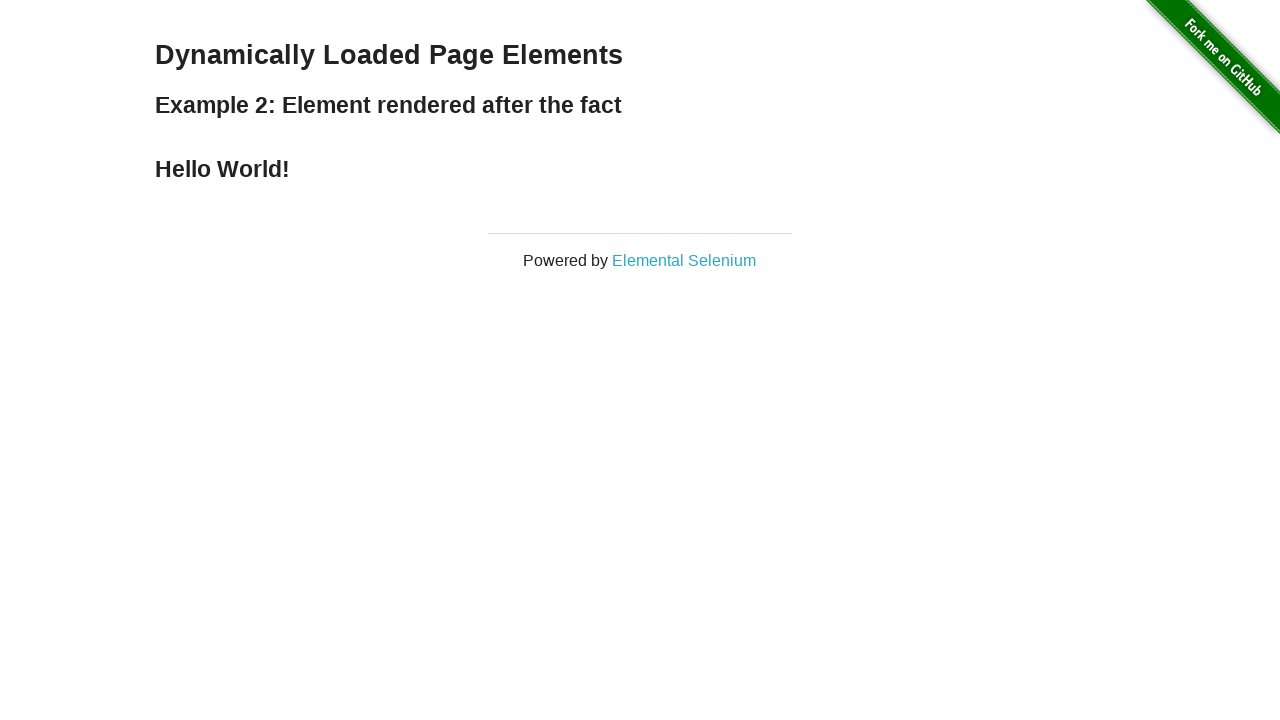

Verified that the dynamically loaded text is 'Hello World!'
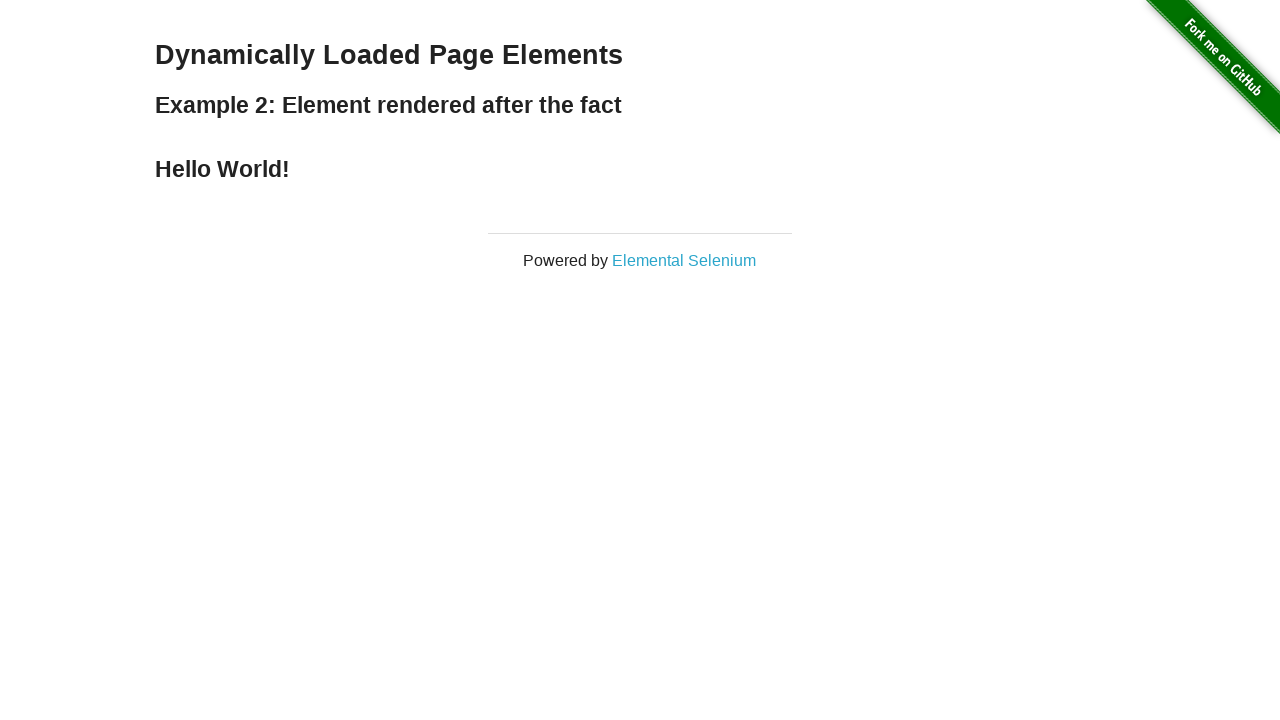

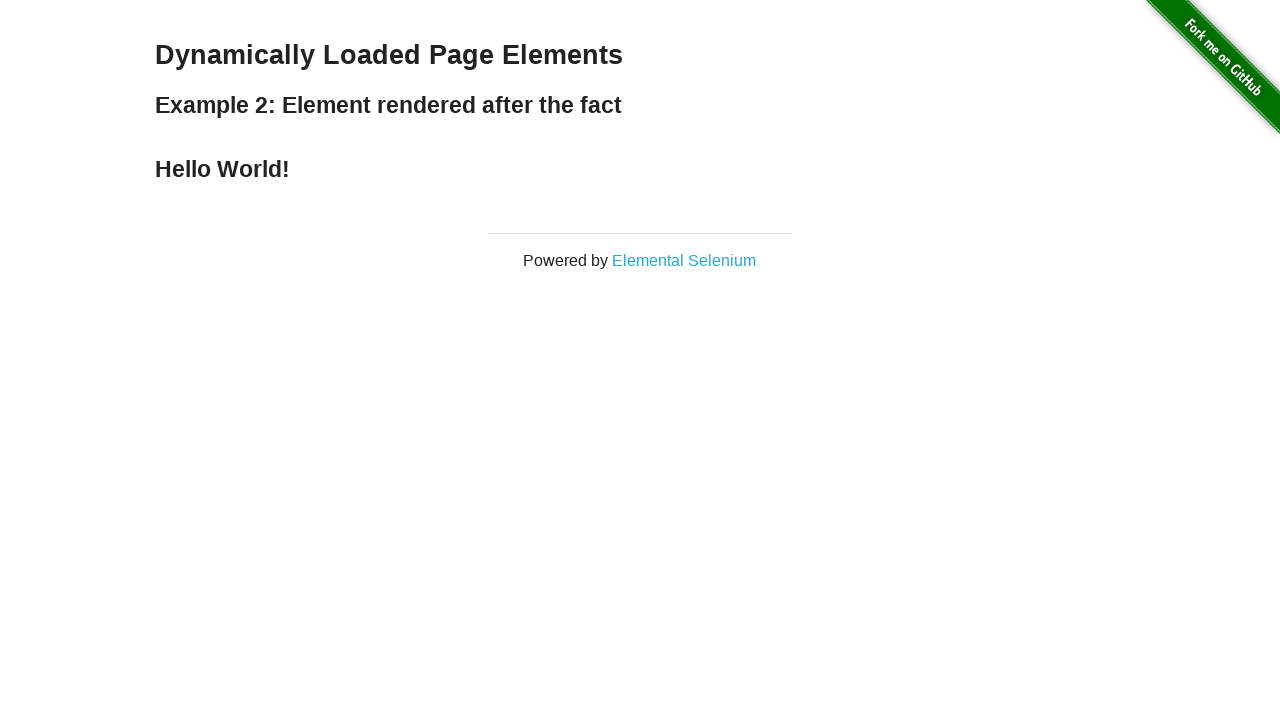